Tests alert handling functionality by clicking a button that triggers a delayed alert and then accepting it

Starting URL: https://demoqa.com/alerts

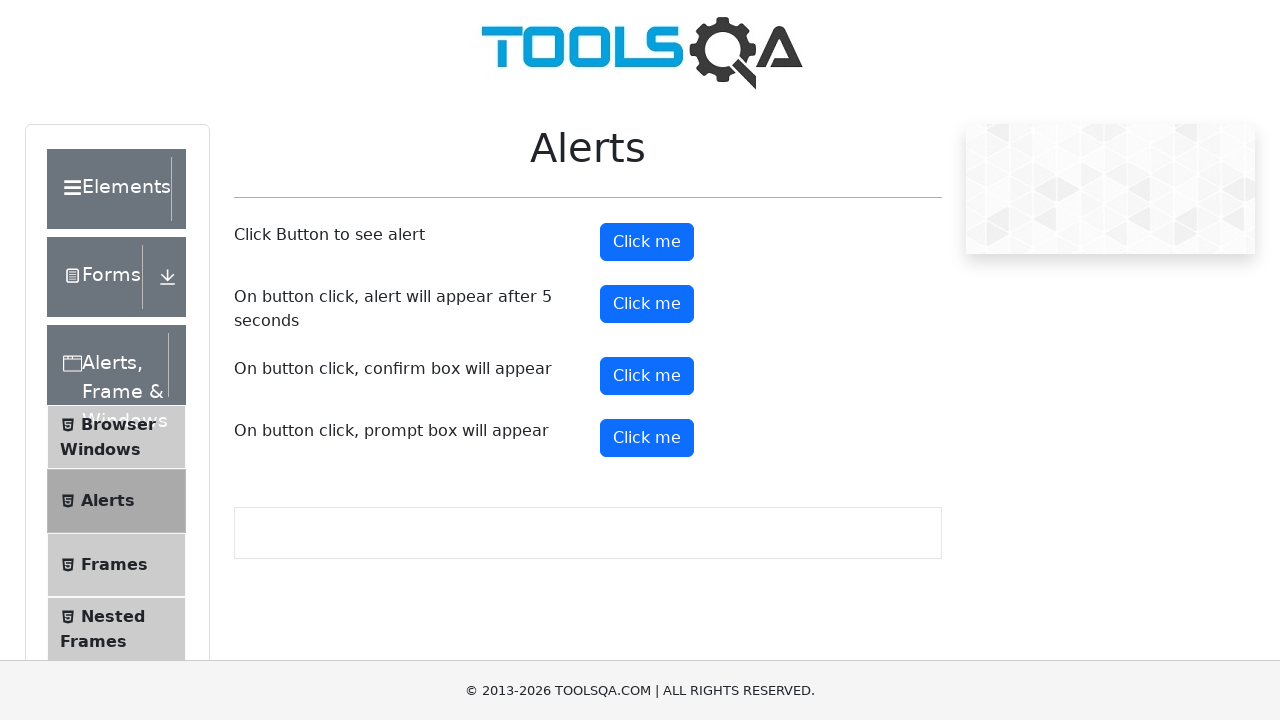

Clicked button to trigger delayed alert at (647, 304) on button#timerAlertButton
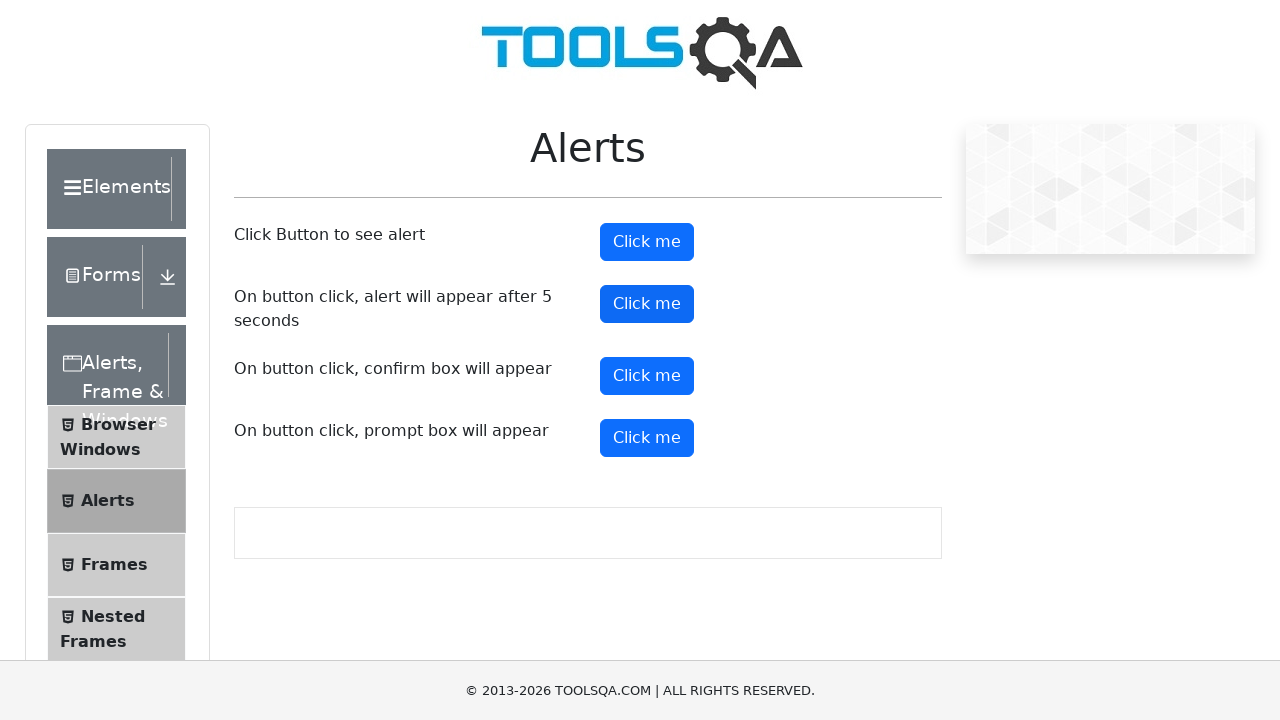

Waited 5.1 seconds for delayed alert to appear
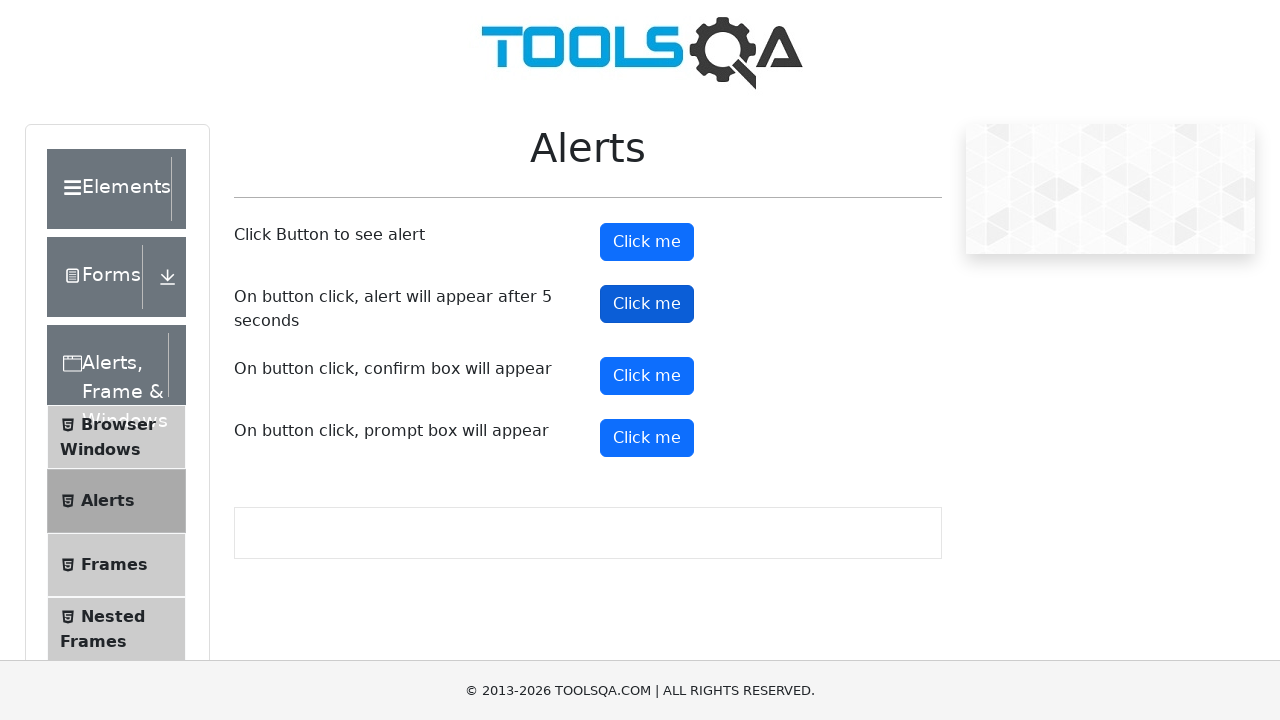

Set up dialog handler to accept alerts
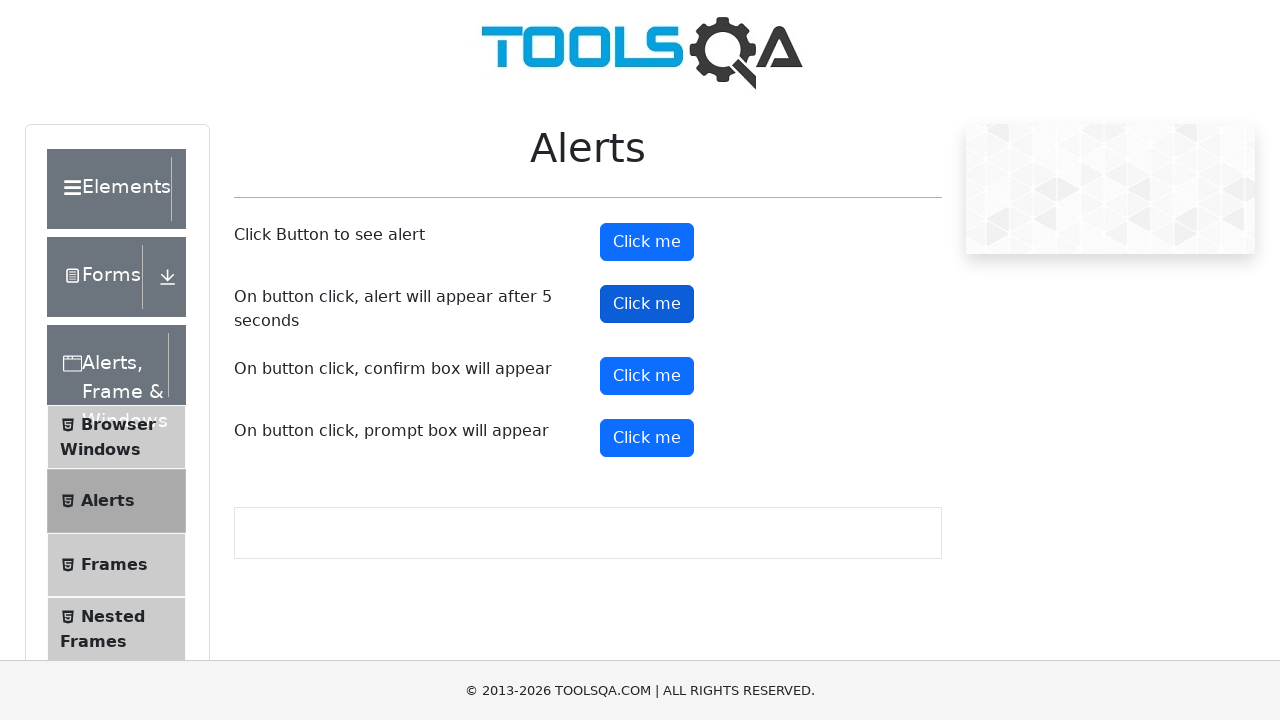

Evaluated JavaScript to trigger pending dialogs
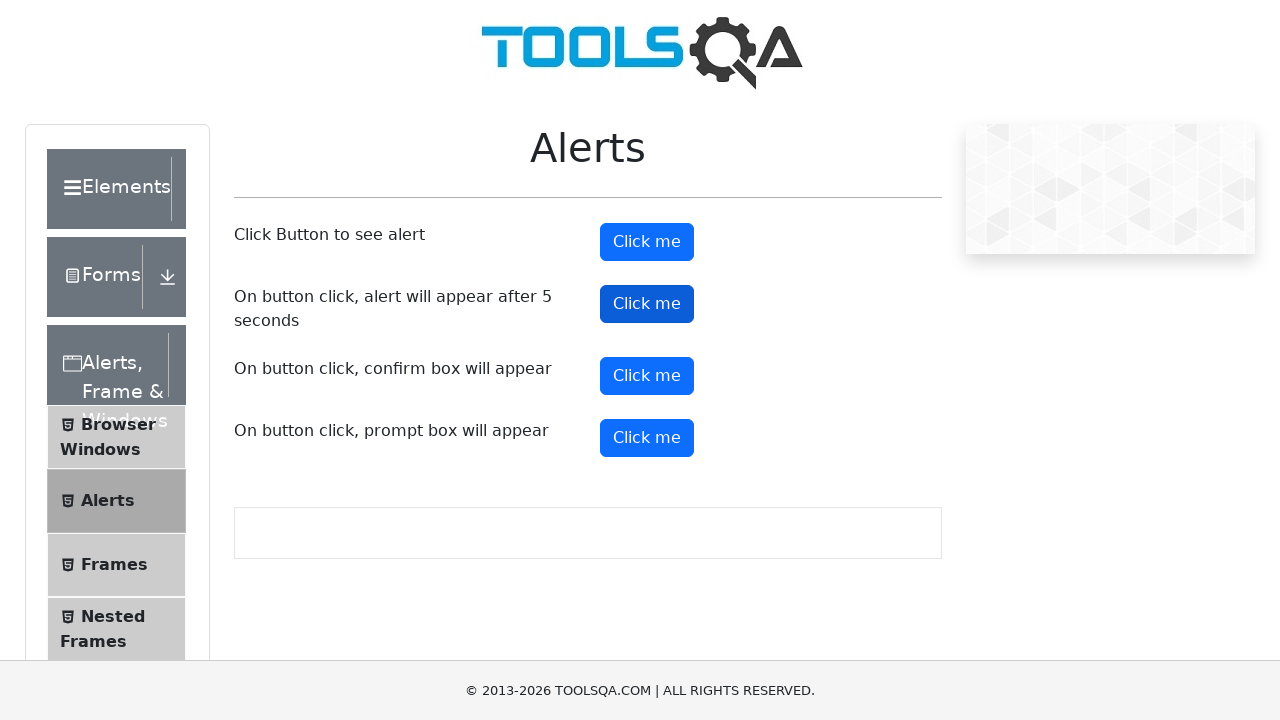

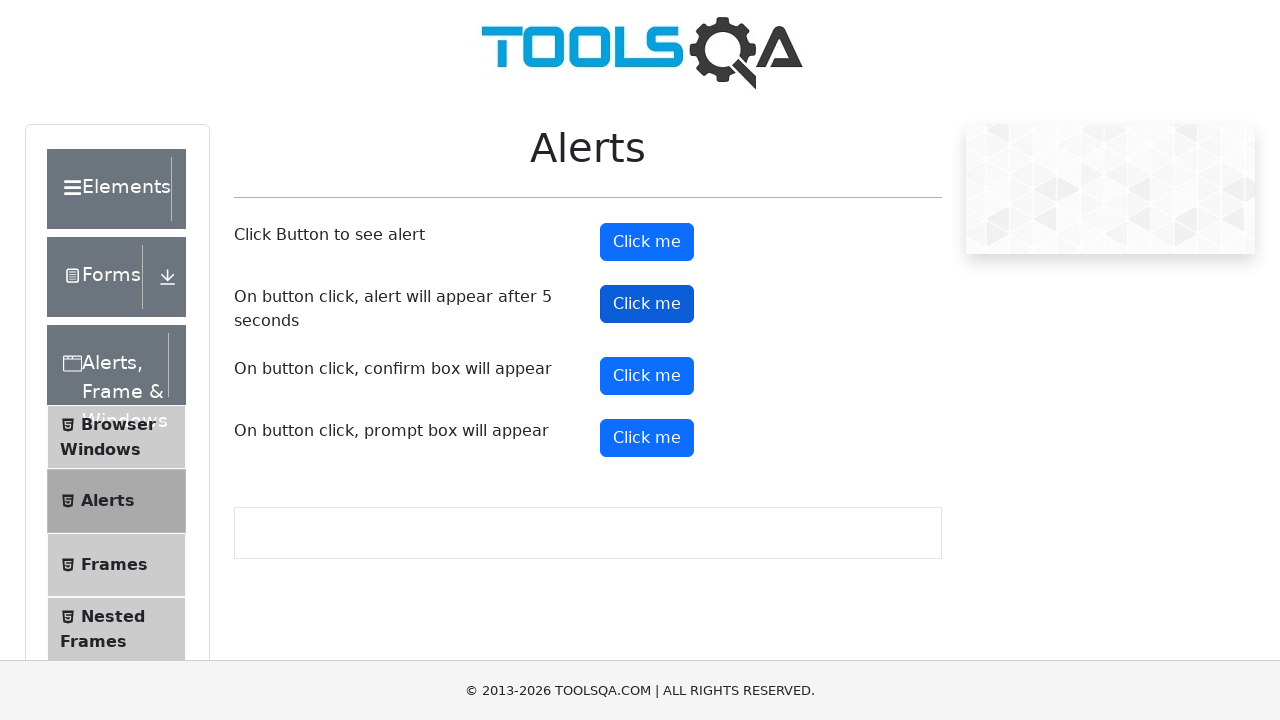